Tests jQuery UI selectmenu dropdown by clicking to open and selecting item "19" from the list

Starting URL: http://jqueryui.com/resources/demos/selectmenu/default.html

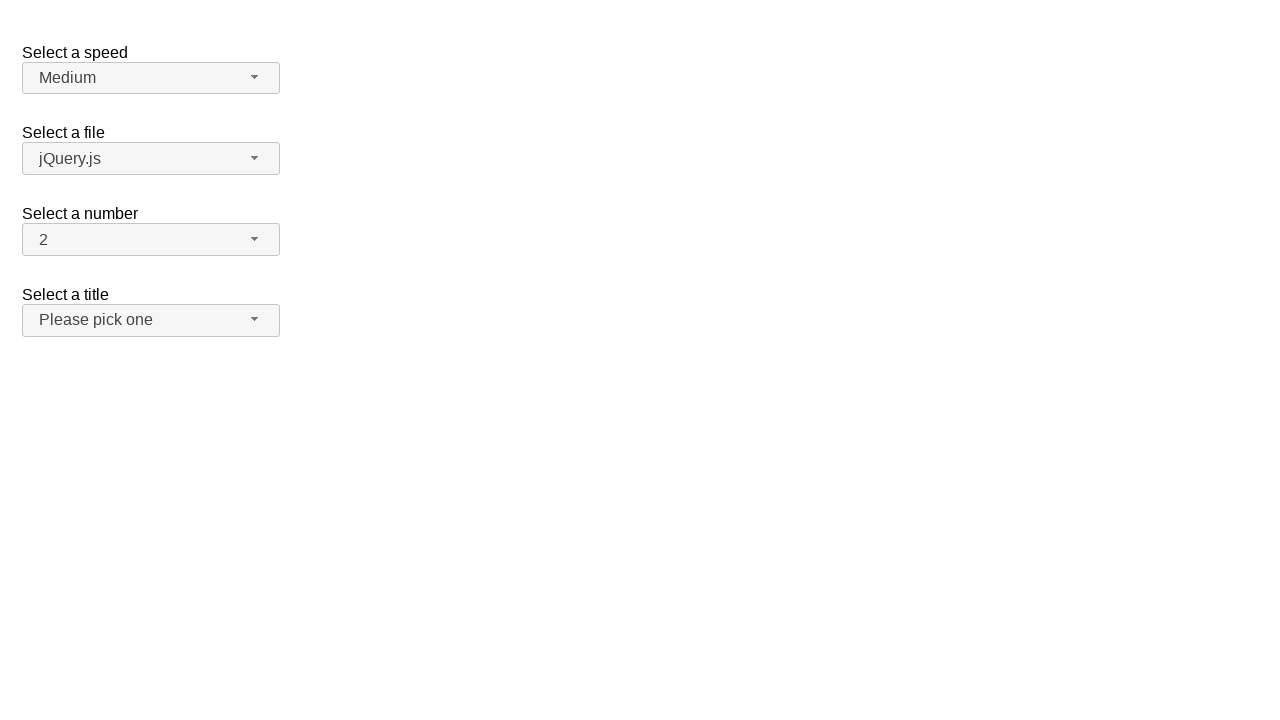

Clicked on jQuery UI selectmenu dropdown button to open it at (151, 240) on span#number-button
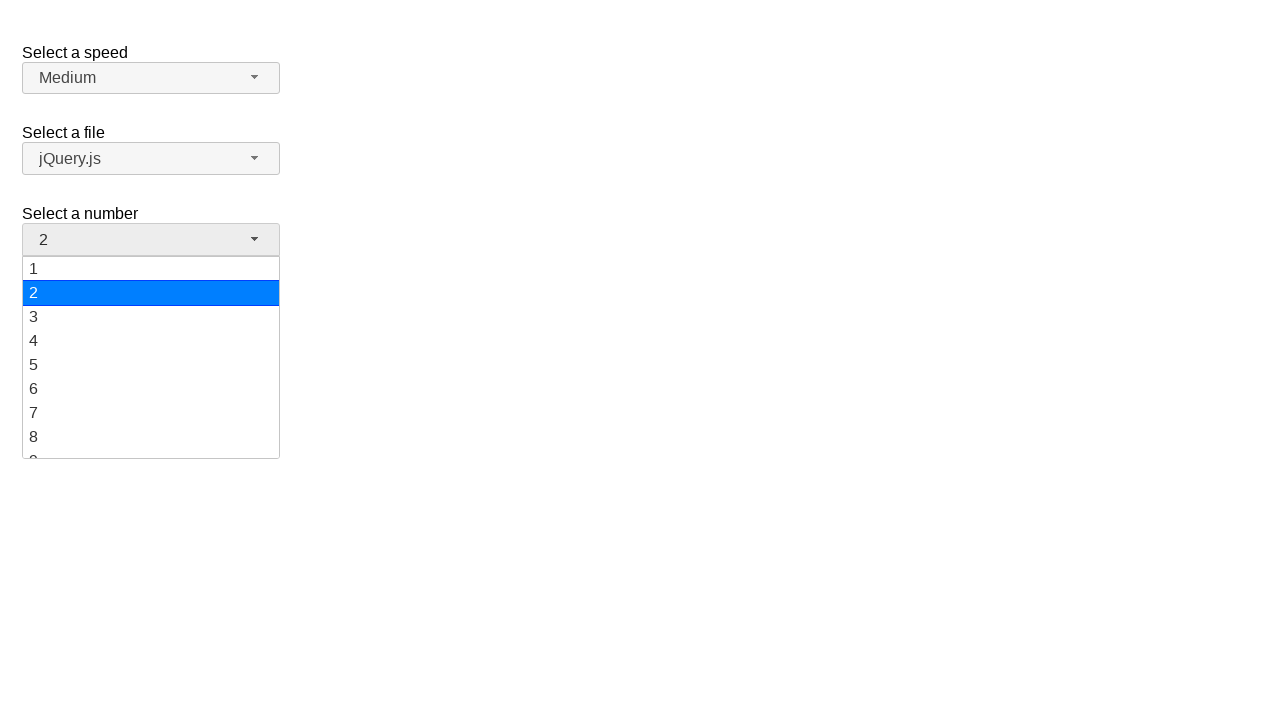

Dropdown menu items loaded and became visible
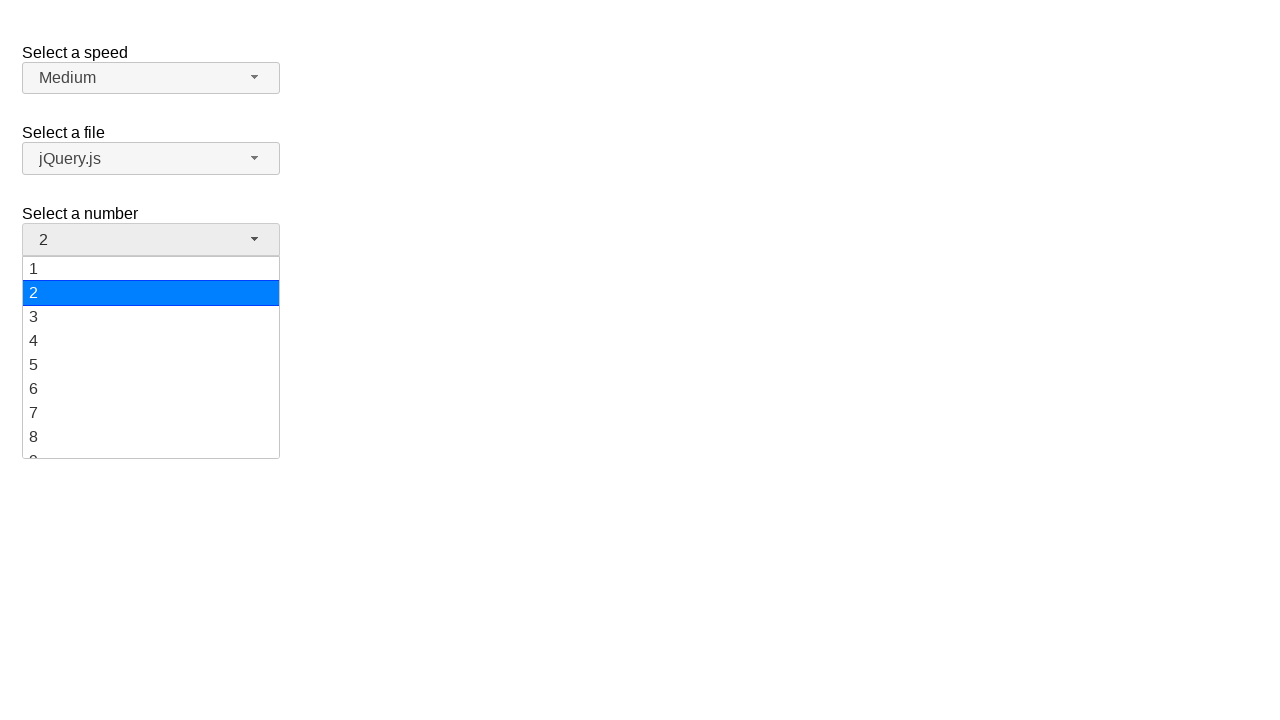

Clicked on menu item '19' from the dropdown list at (151, 445) on ul#number-menu li div:text('19')
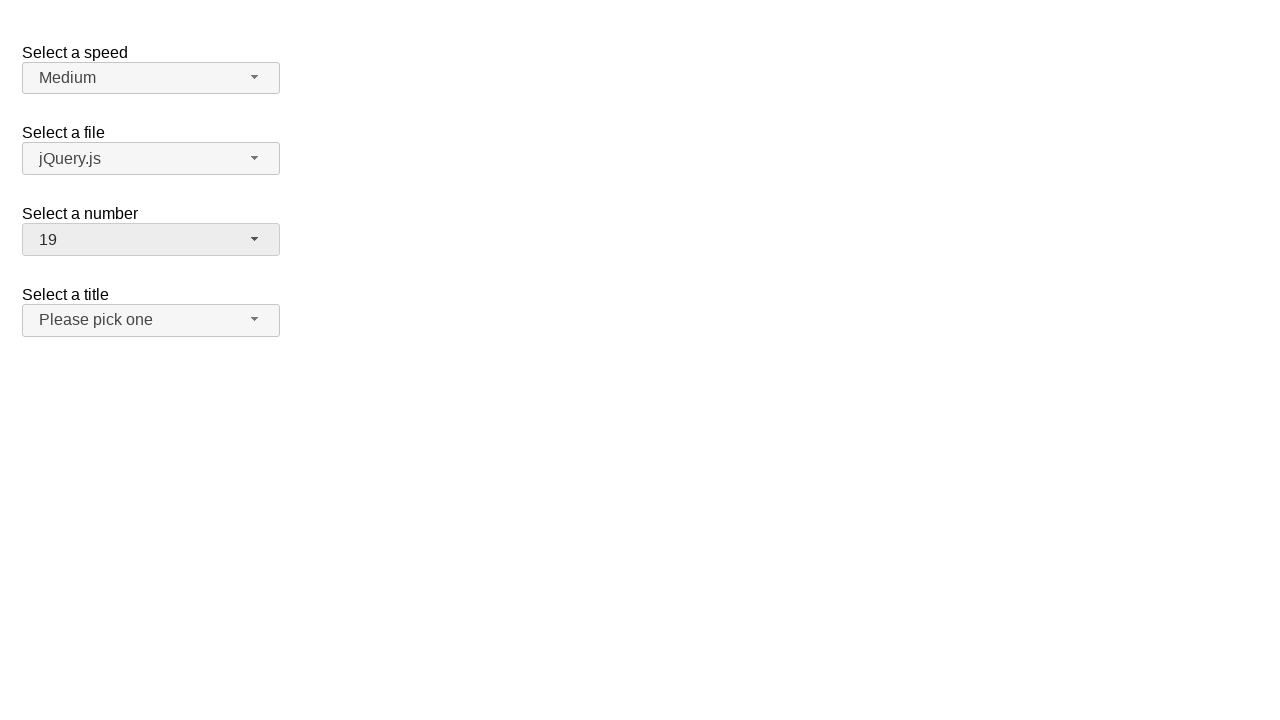

Verified that '19' is now selected in the dropdown button
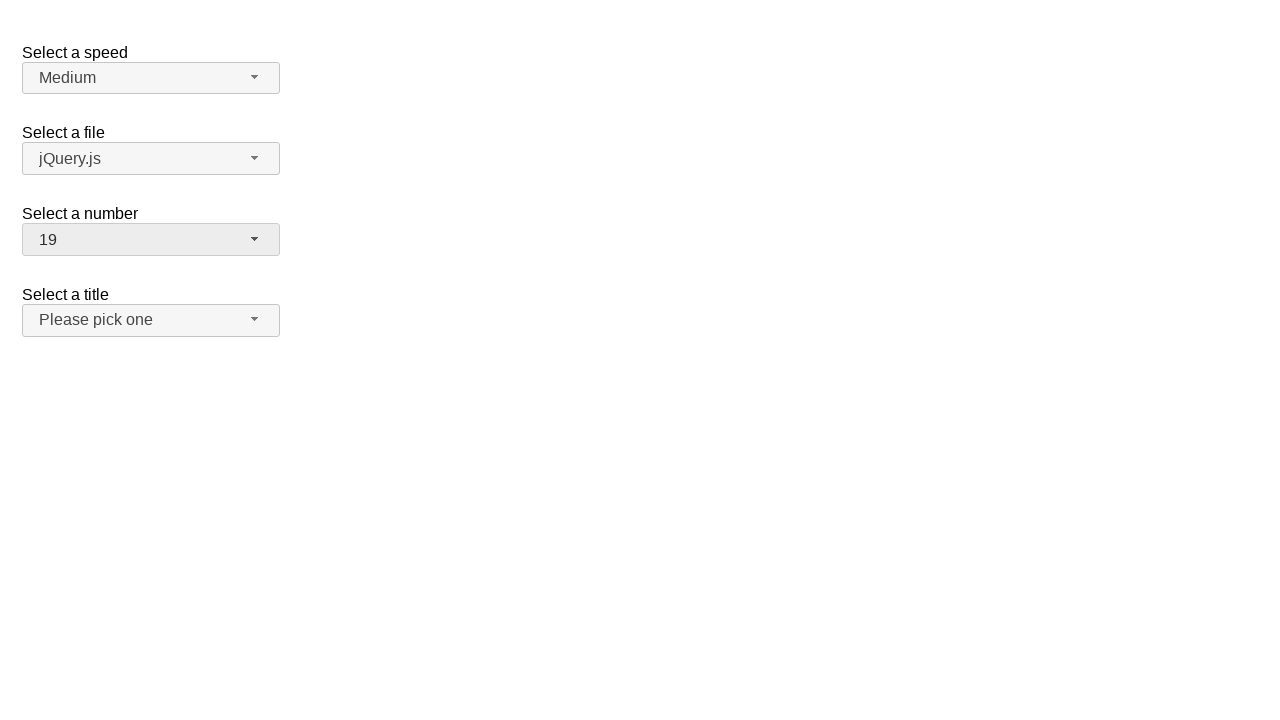

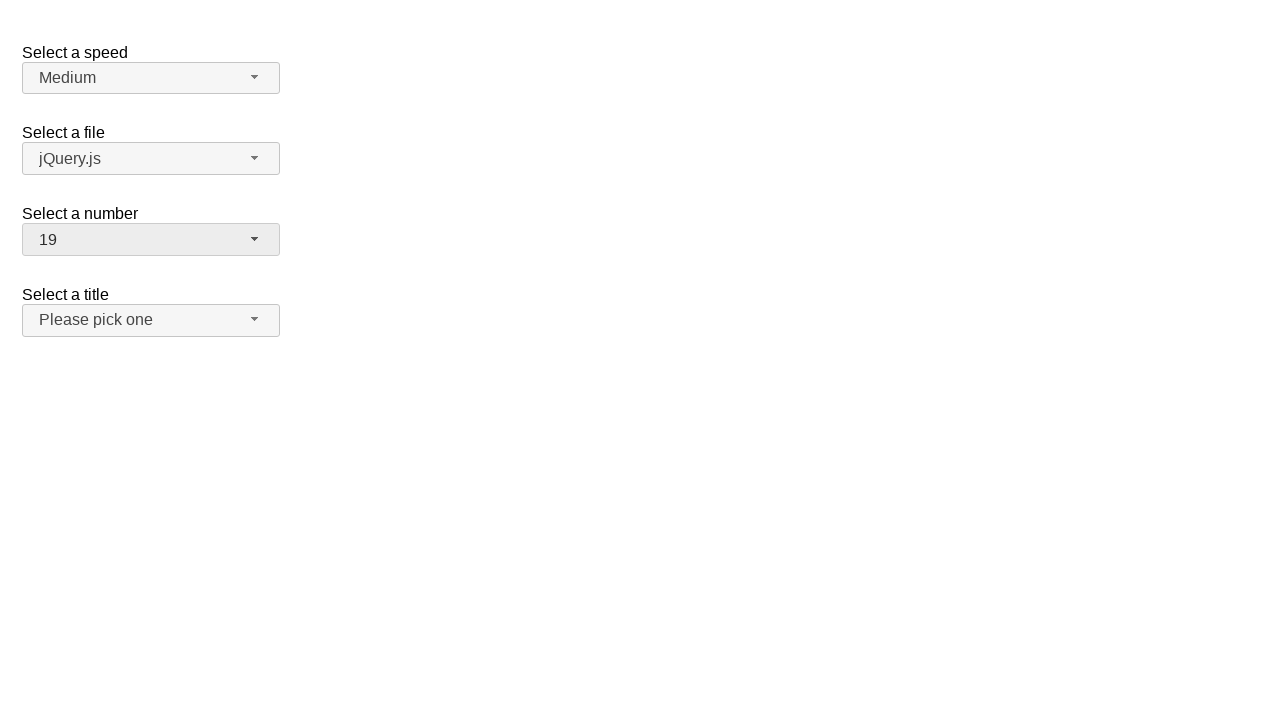